Tests sorting a numeric column (Due) in ascending order by clicking the column header and verifying the data is sorted correctly using CSS pseudo-class selectors.

Starting URL: http://the-internet.herokuapp.com/tables

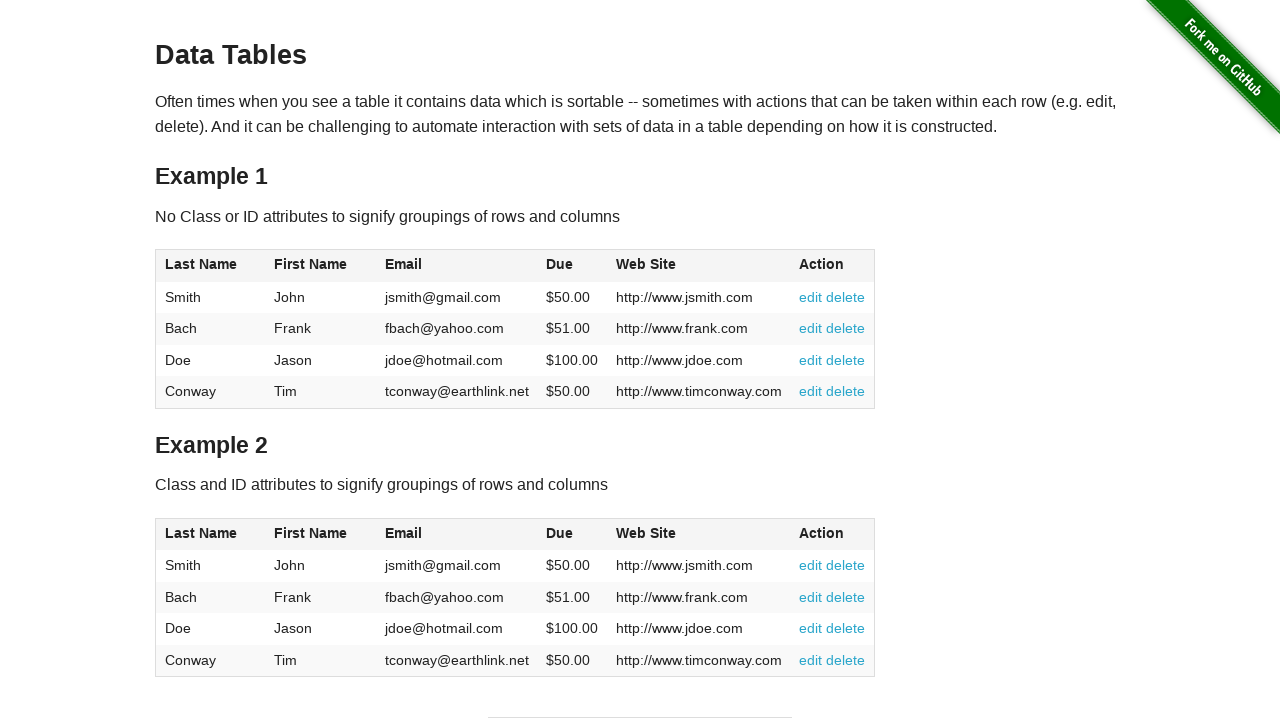

Clicked Due column header (4th column) to sort ascending at (572, 266) on #table1 thead tr th:nth-child(4)
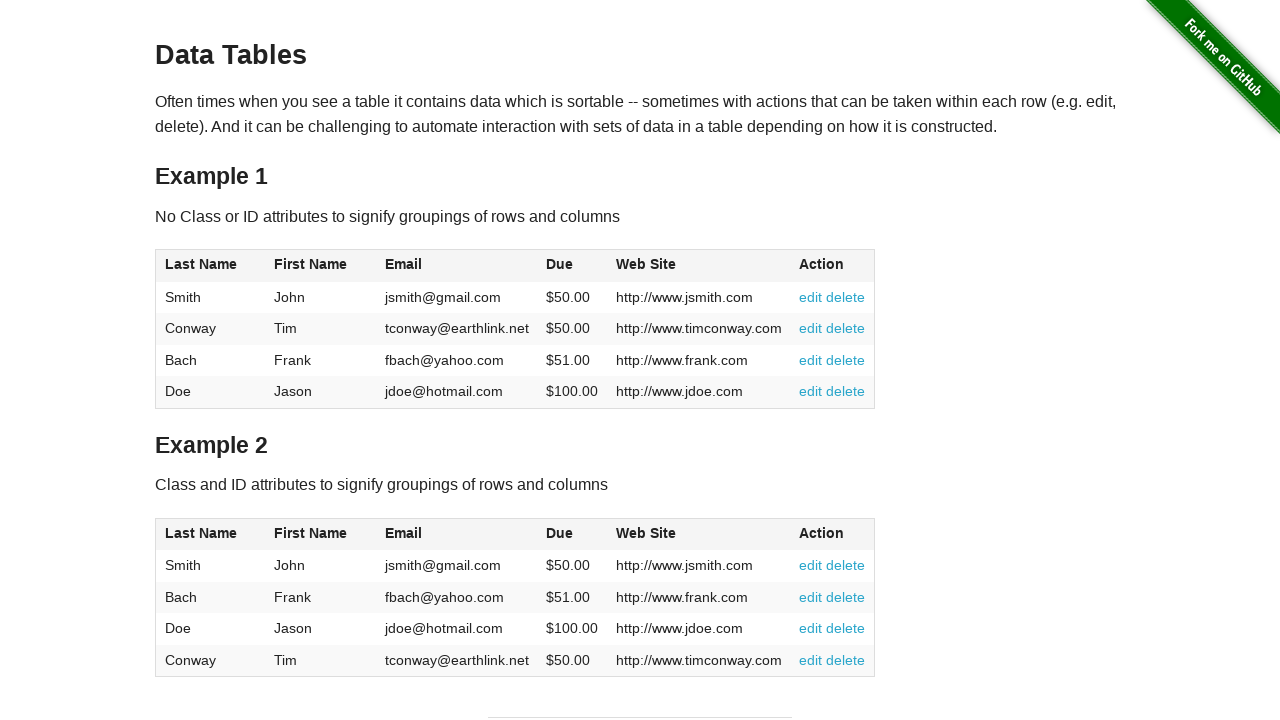

Waited for table to load and Due column cells to be present
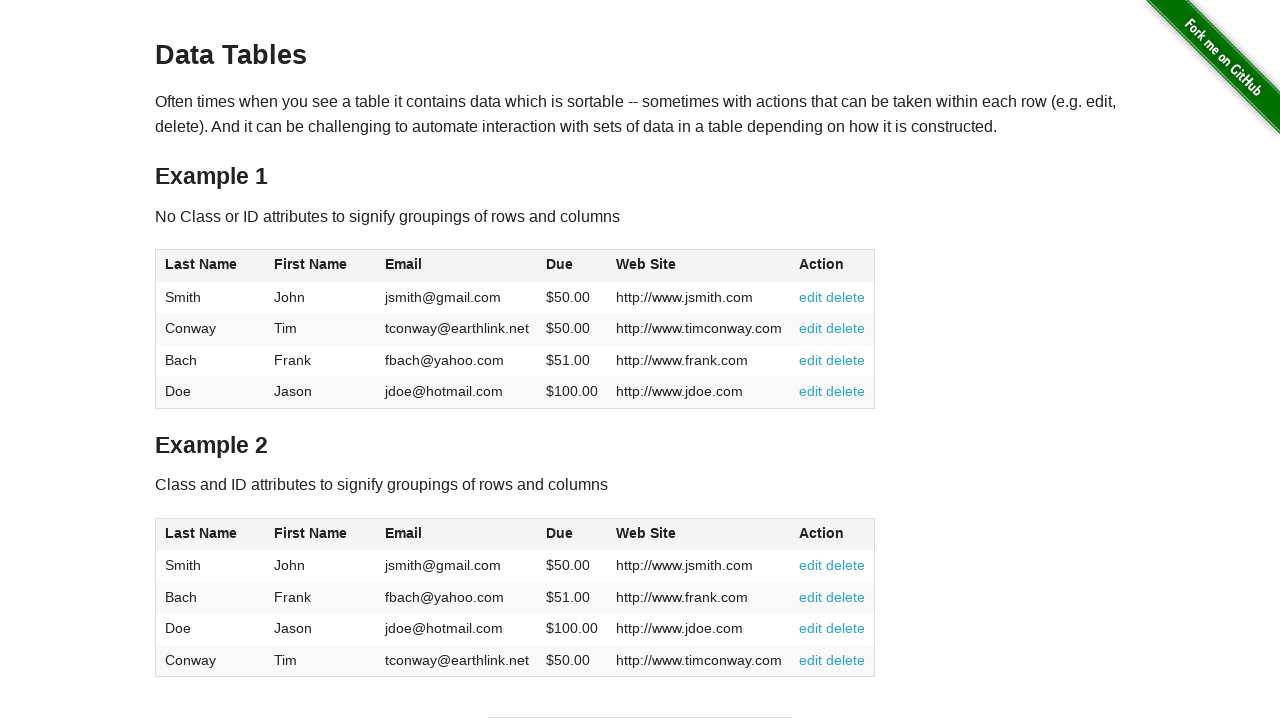

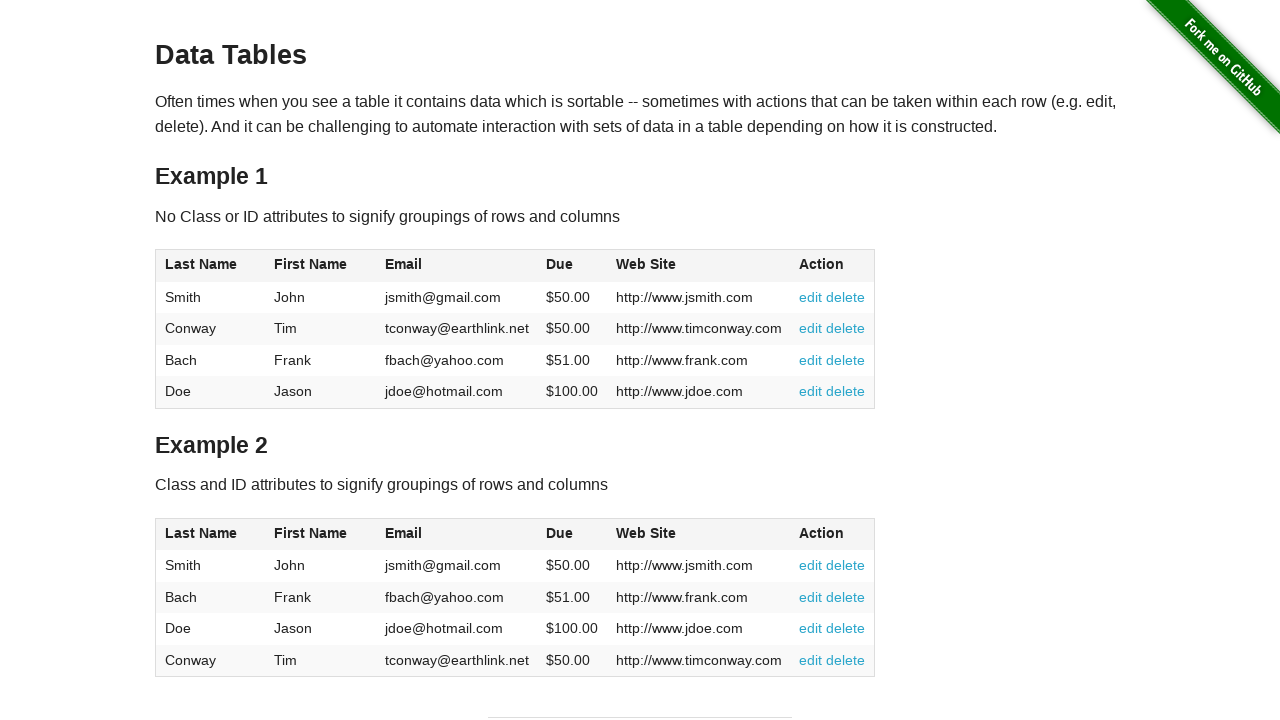